Tests iframe handling by switching to an iframe element and filling a text field inside it with sample text.

Starting URL: https://seleniumautomationpractice.blogspot.com/2019/07/example-of-html-iframe-alternative.html

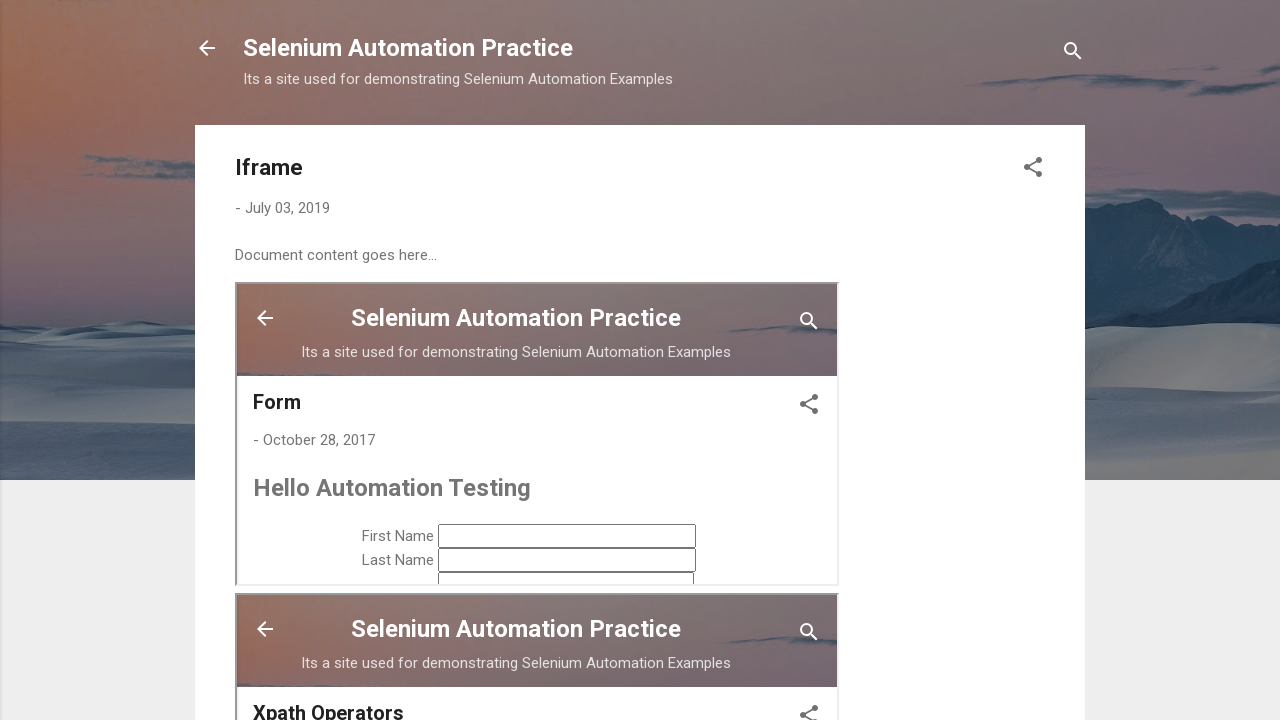

Located iframe element with ID 'ID_Frame1'
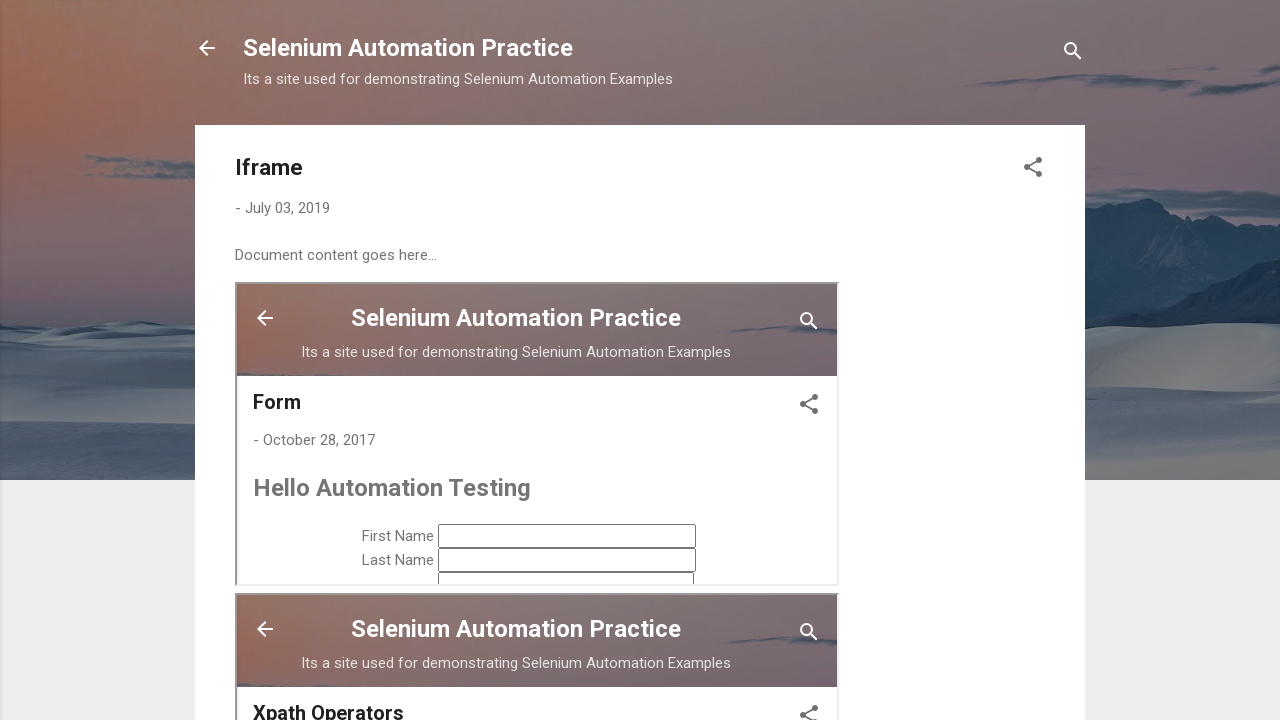

Filled first name field inside iframe with 'i am god! god is great' on iframe#ID_Frame1 >> internal:control=enter-frame >> #ts_first_name
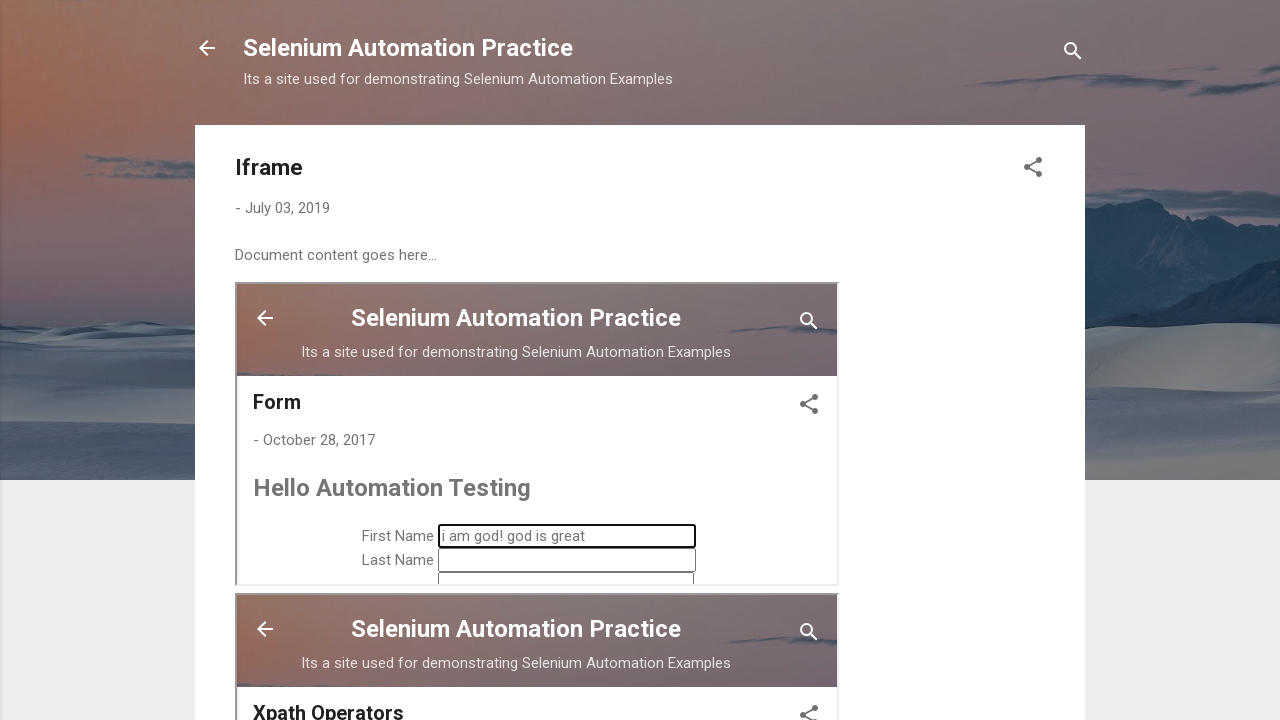

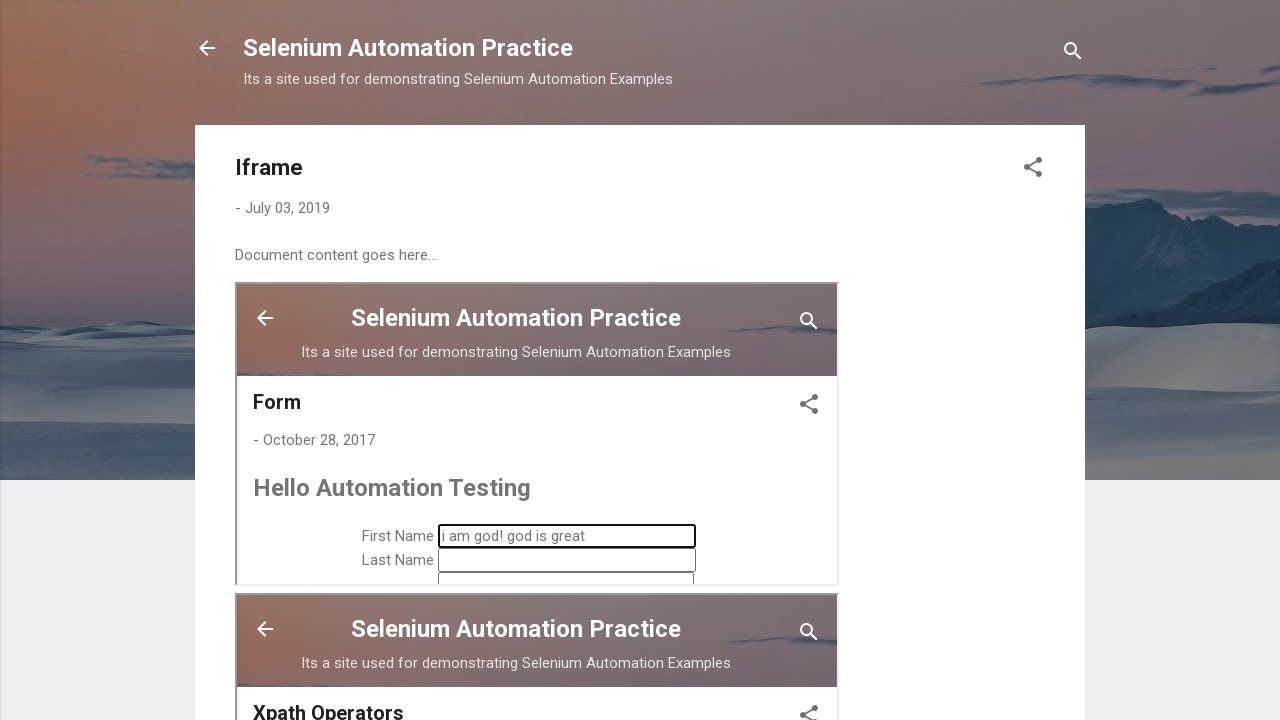